Tests mouse interaction features including hover actions, drag and drop operations, and slider manipulation on a practice page

Starting URL: https://www.leafground.com/drag.xhtml

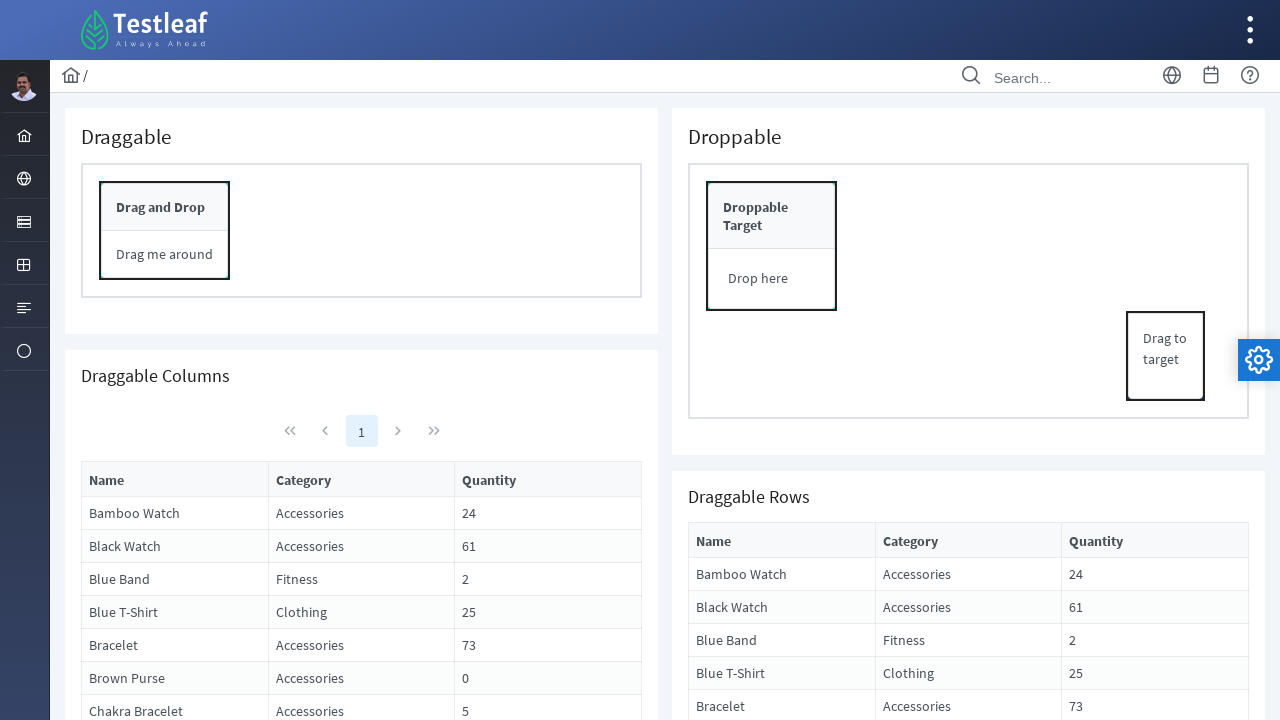

Hovered over first menu item at (24, 136) on //*[@id="menuform:j_idt37"]/a/i[1]
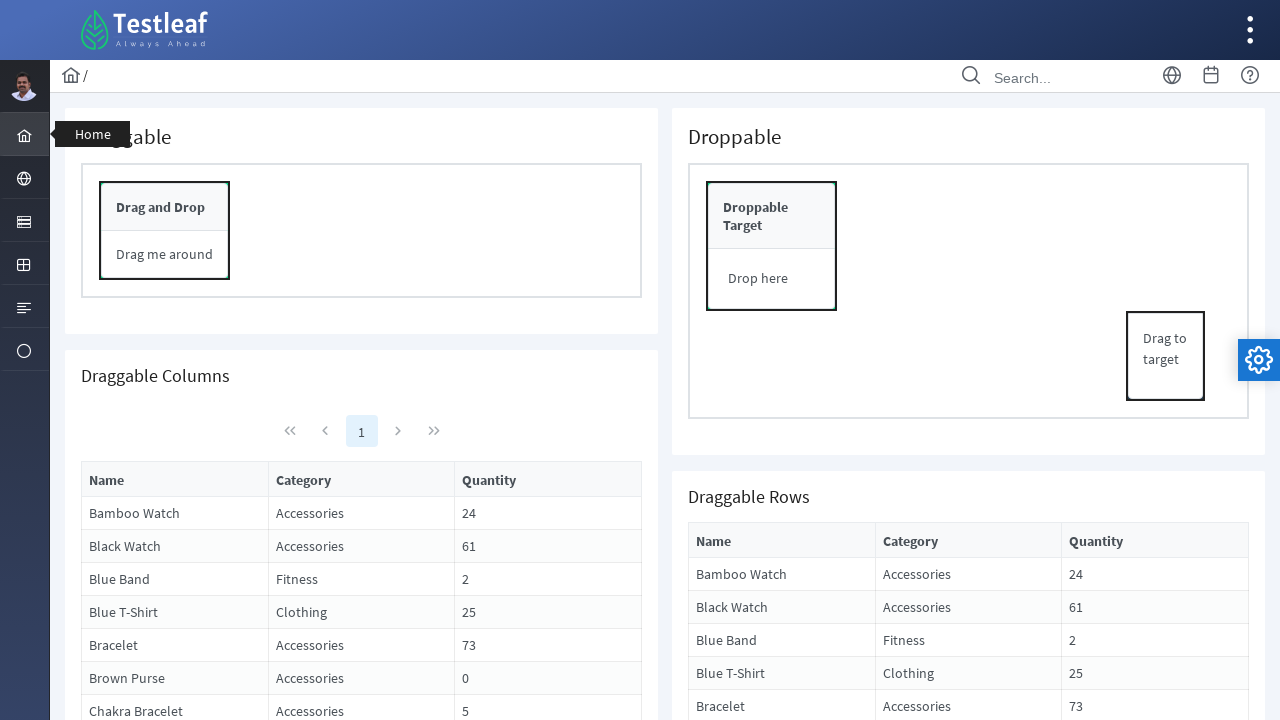

Hovered over second menu item at (24, 179) on //*[@id="menuform:j_idt38"]/a/i[1]
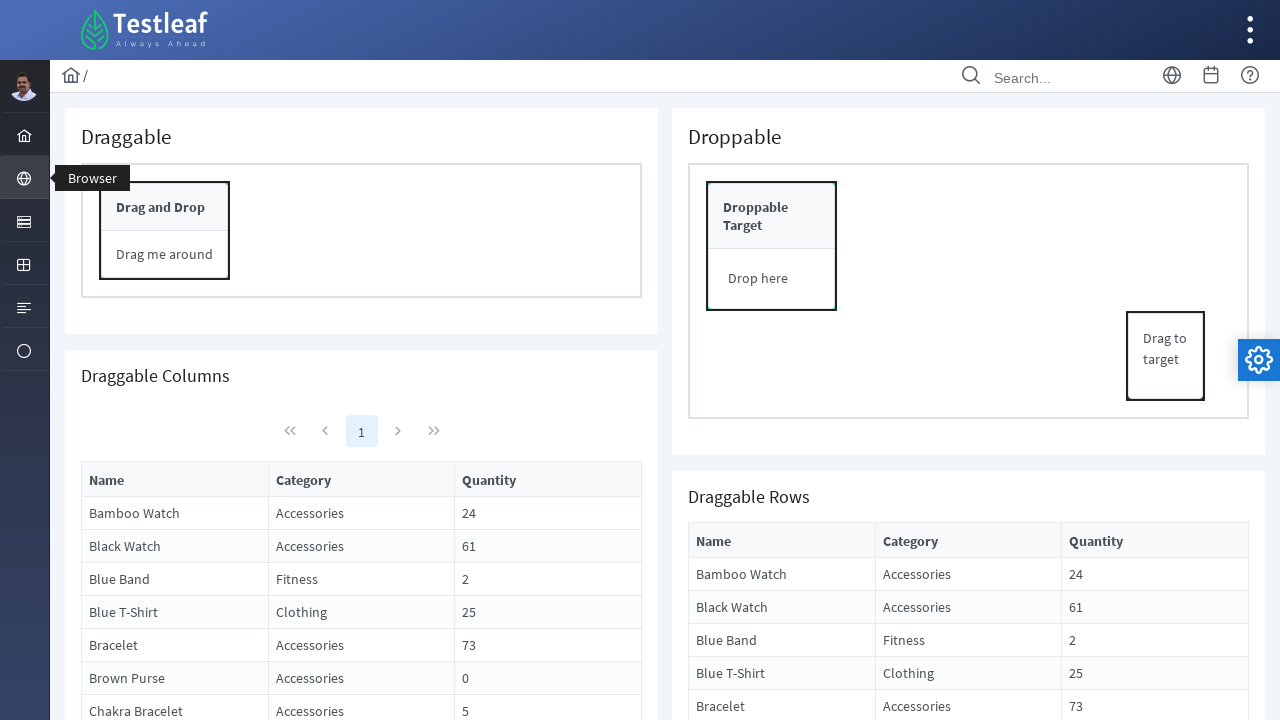

Hovered over third menu item at (24, 222) on //*[@id="menuform:j_idt39"]/a/i[1]
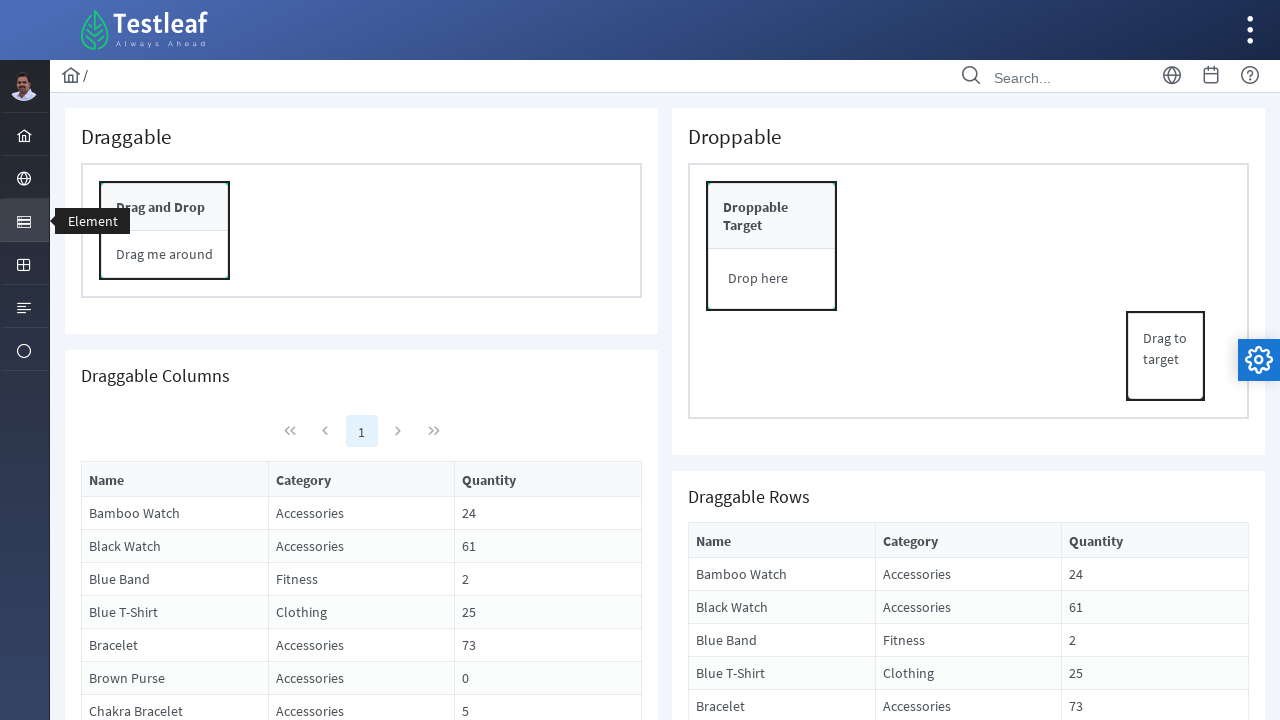

Performed drag and drop operation from drop element to drag element at (1165, 356)
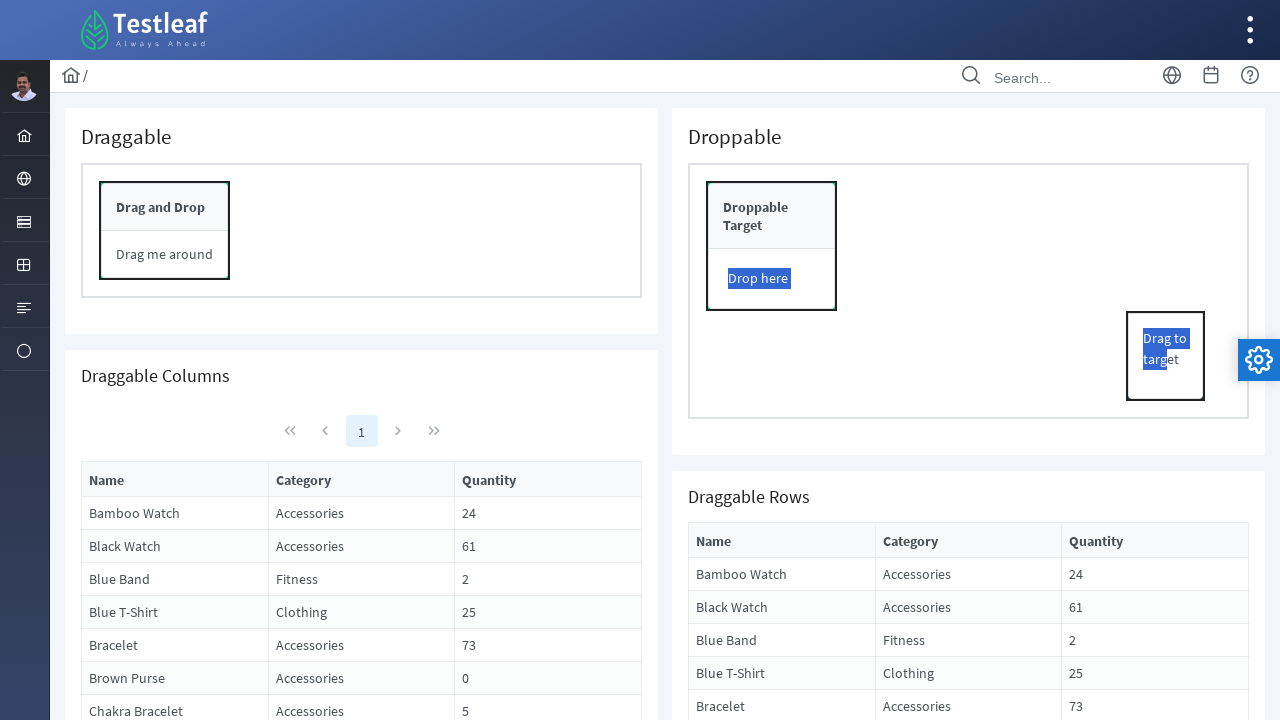

Moved mouse to slider center position at (811, 1169)
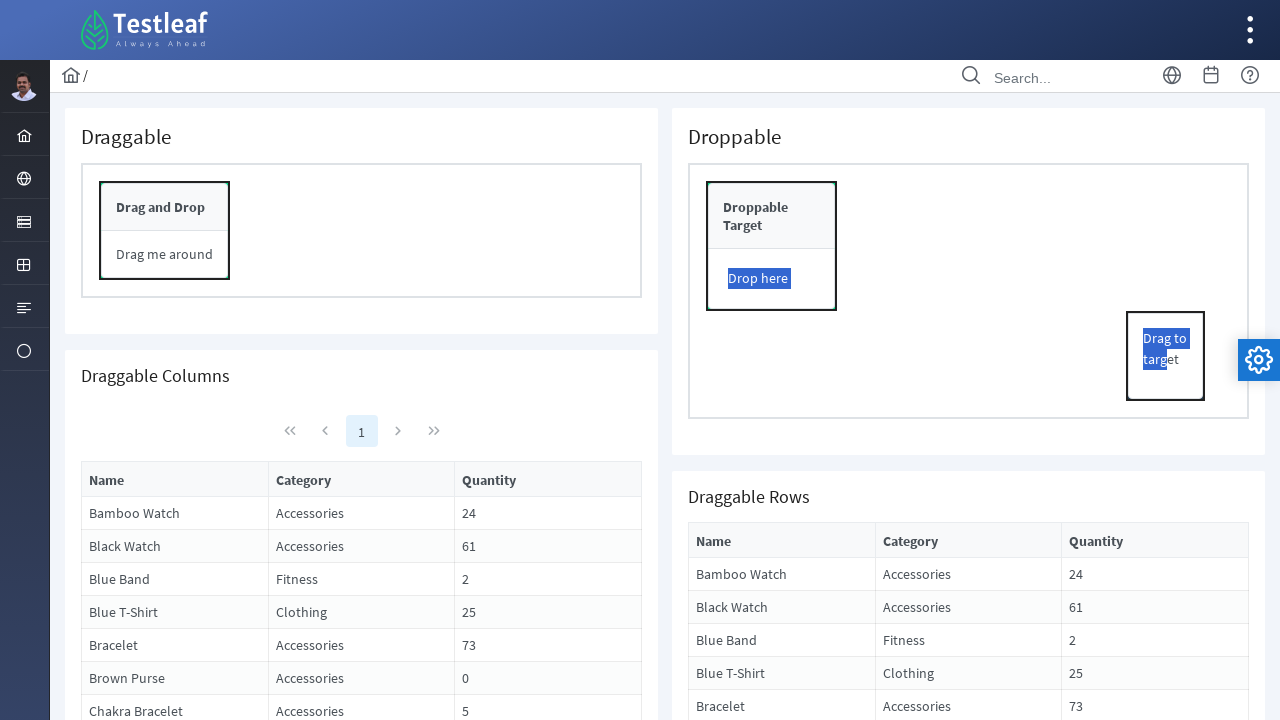

Pressed mouse button down on slider at (811, 1169)
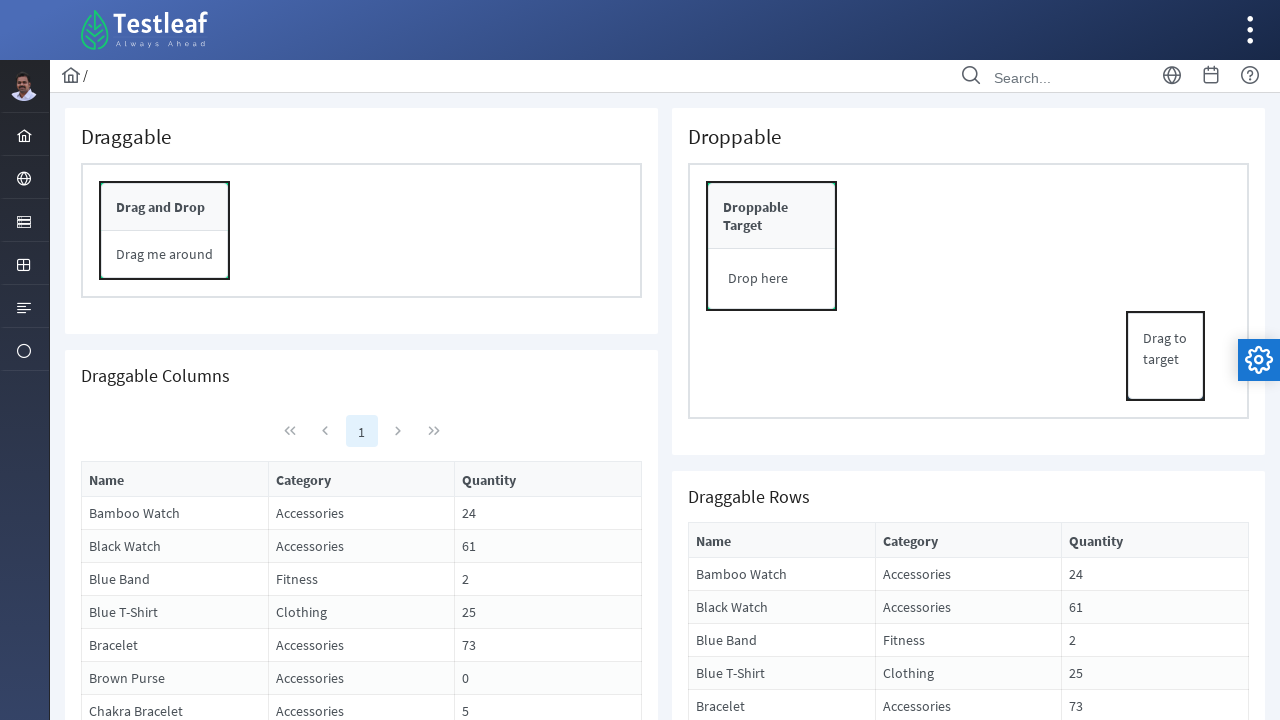

Dragged slider 50 pixels to the right at (861, 1169)
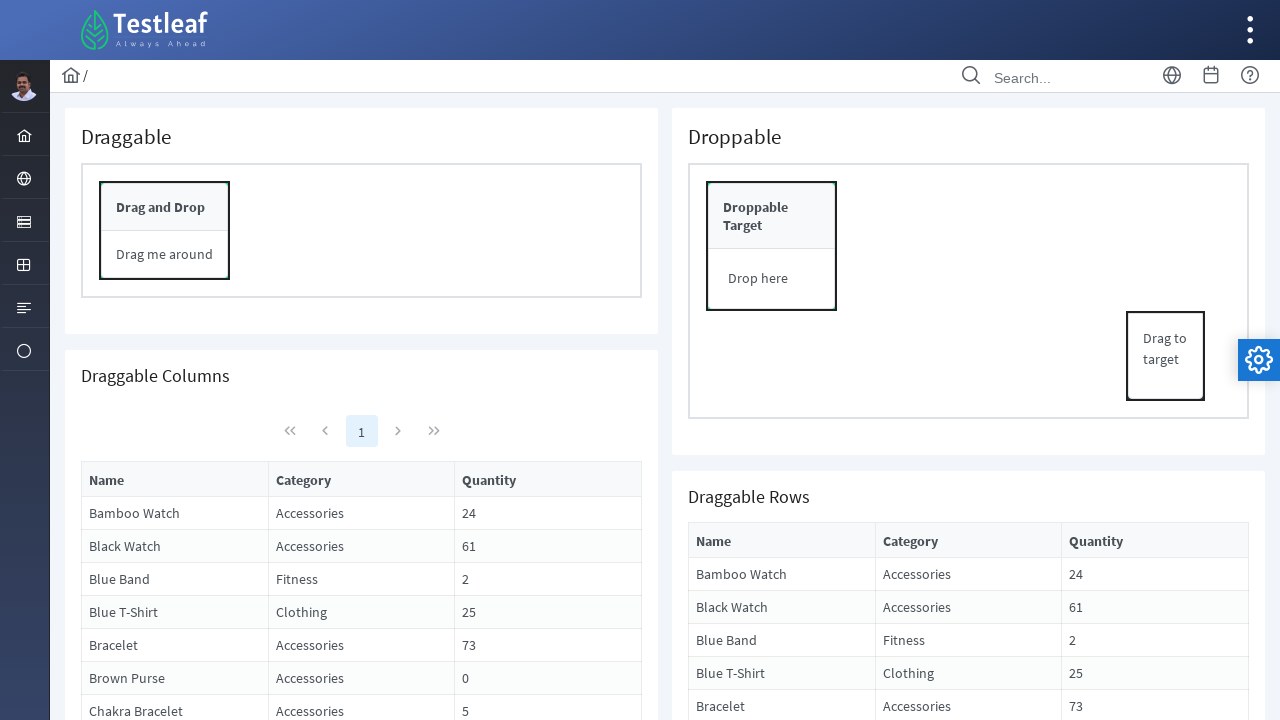

Released mouse button after slider manipulation at (861, 1169)
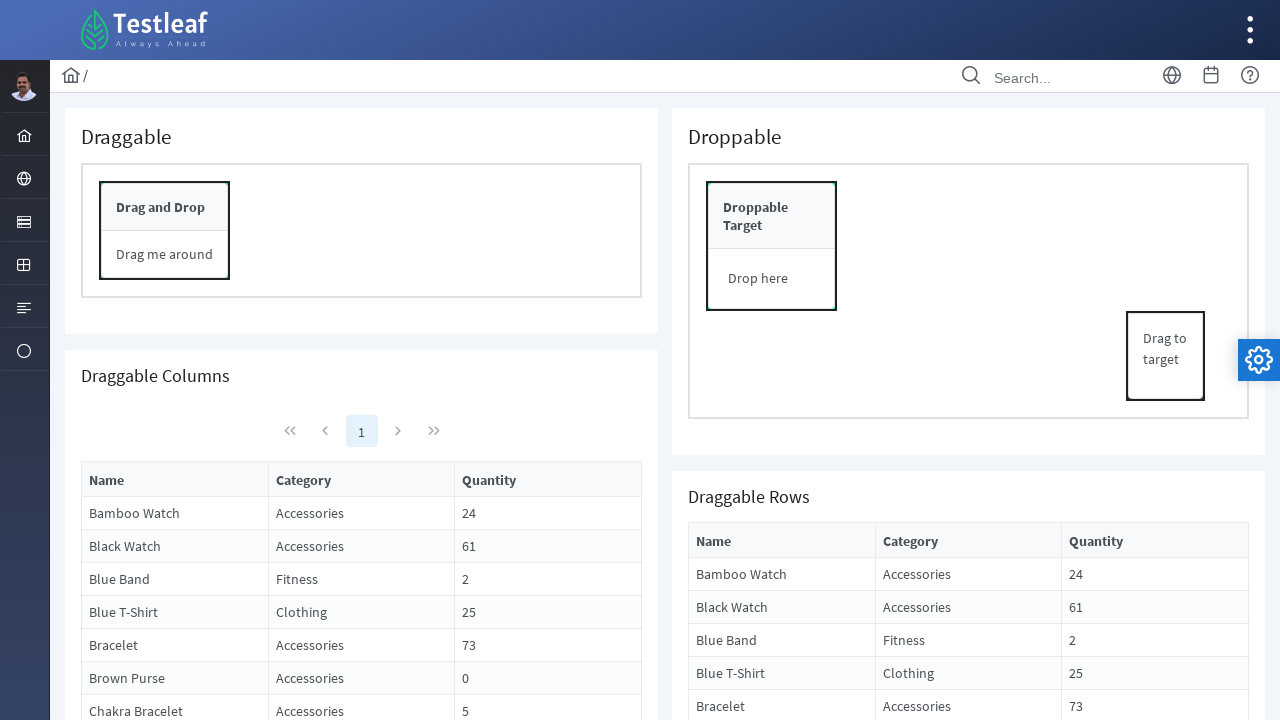

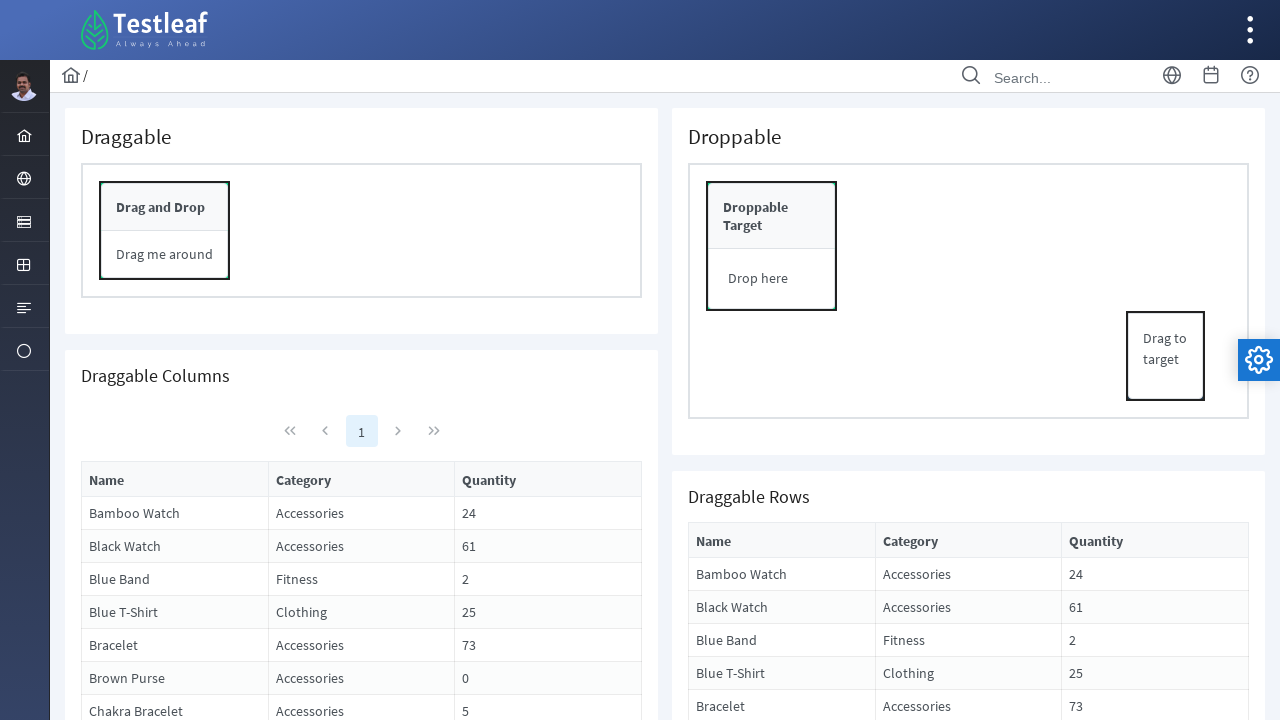